Fills out the NASA OMNI data retrieval form by selecting output format (FTP), resolution (daily), entering date range, selecting multiple data parameters, and submitting the form.

Starting URL: https://omniweb.gsfc.nasa.gov/form/dx1.html

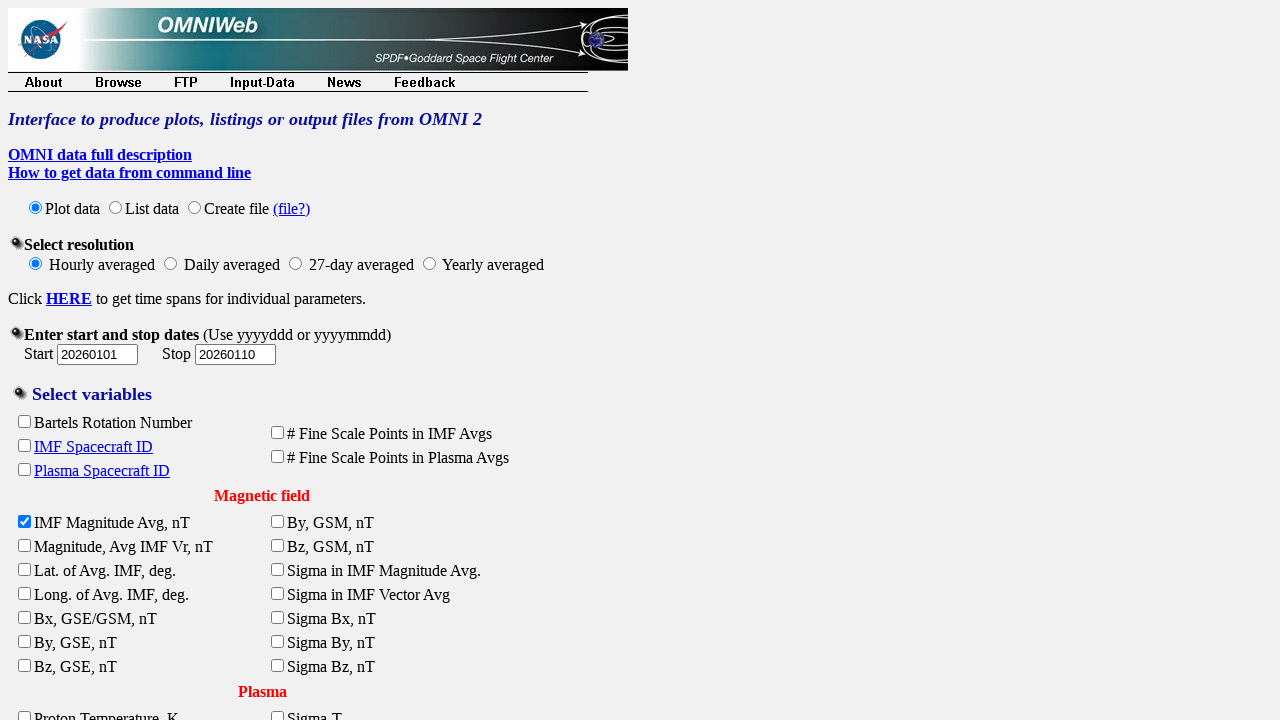

Selected FTP output format at (194, 208) on input[value='ftp']
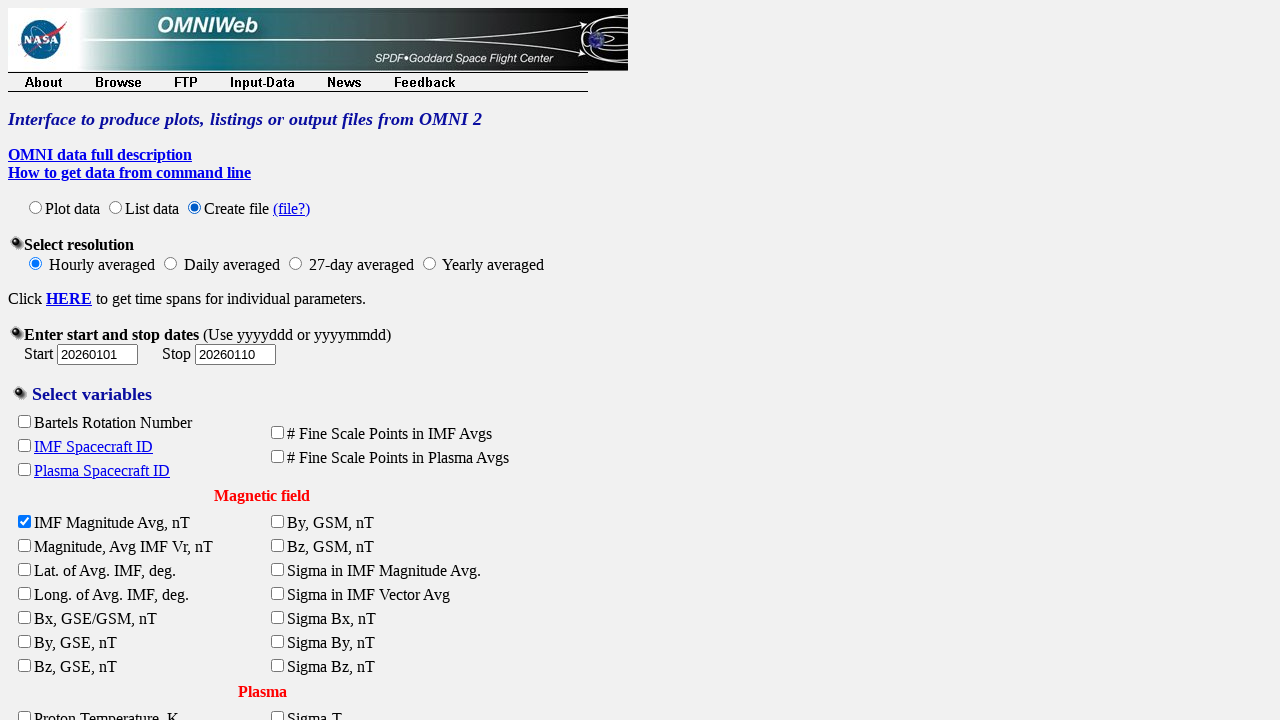

Selected daily resolution at (170, 264) on input[value='daily']
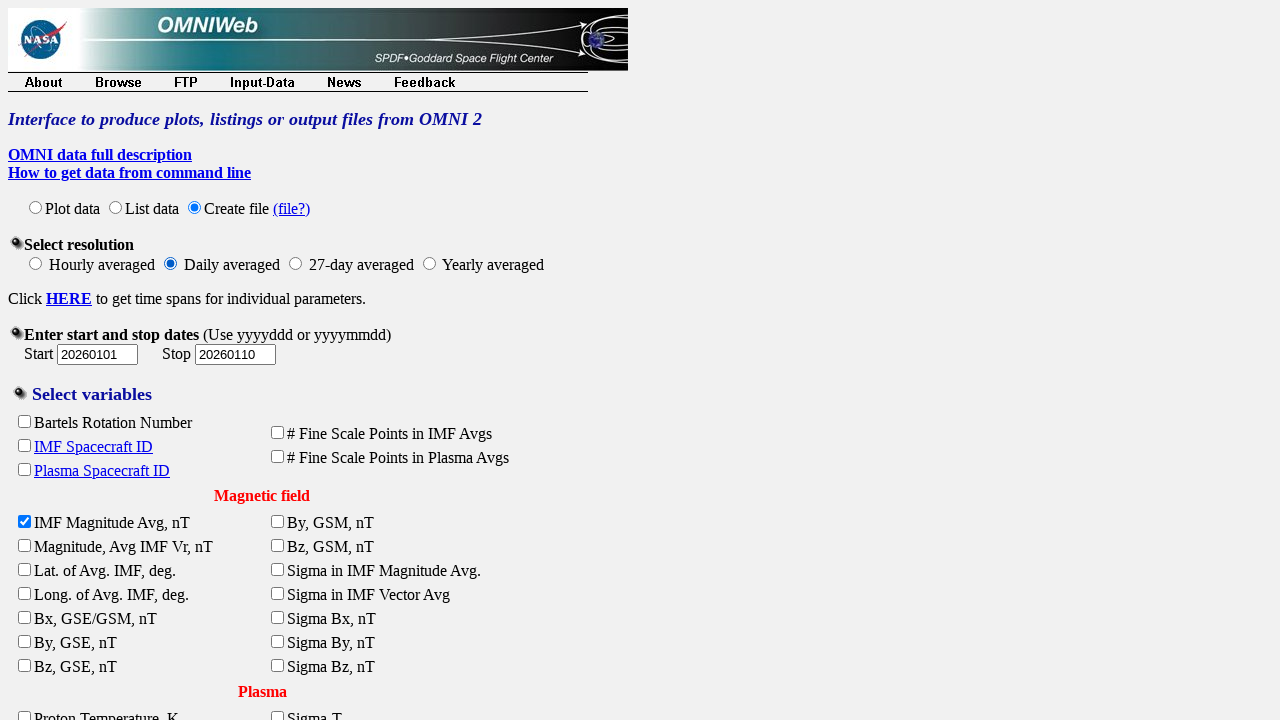

Filled start date with 20131003 on input[name='start_date']
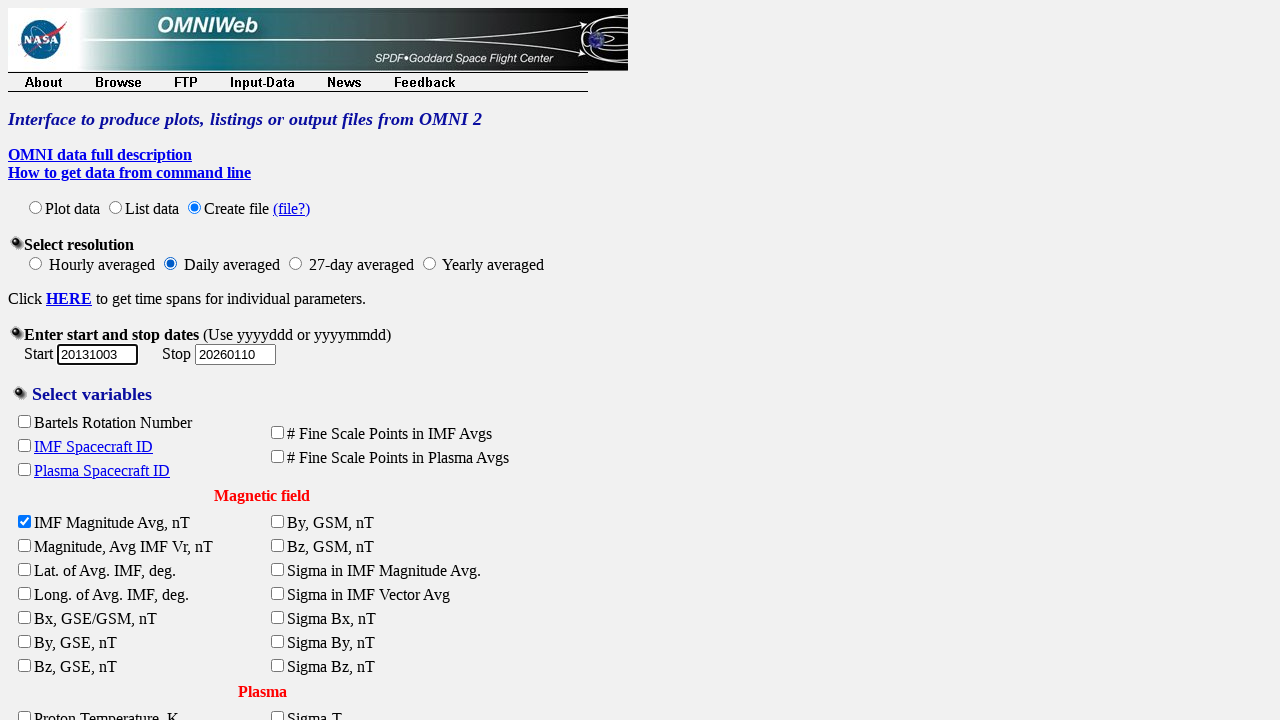

Filled end date with 20200930 on input[name='end_date']
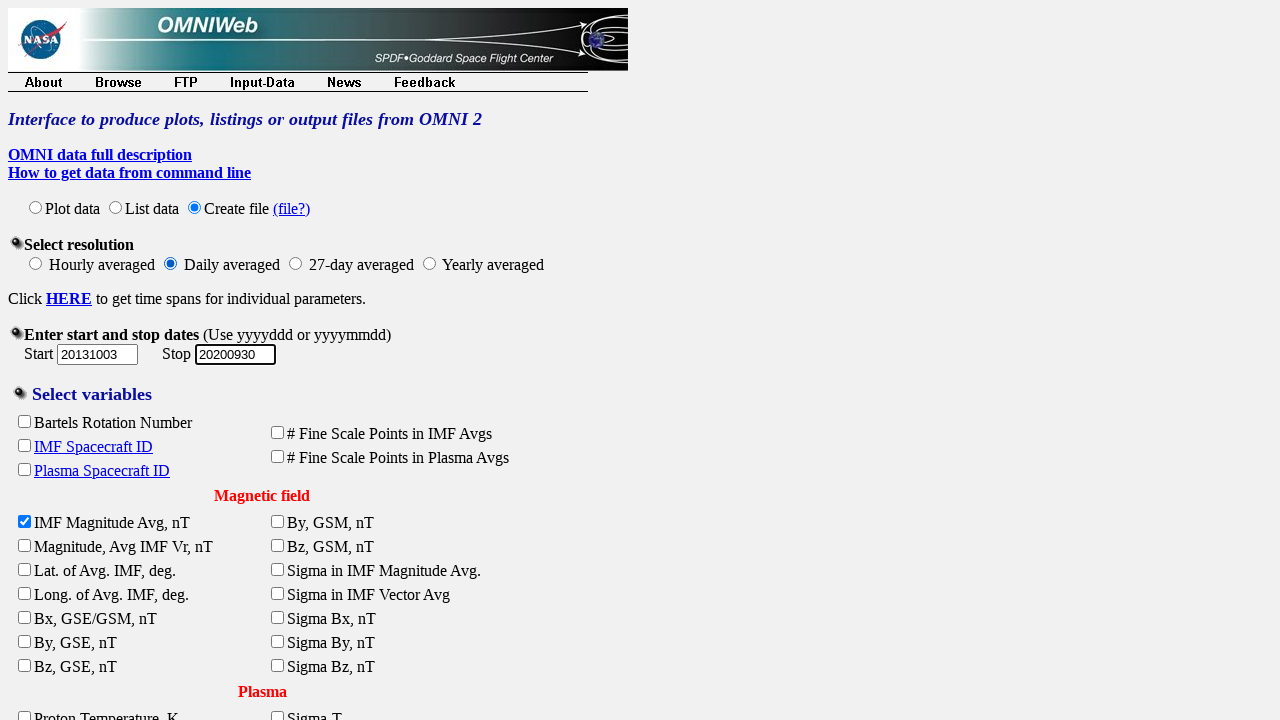

Selected data parameter element 10 at (24, 570) on input[value='10']
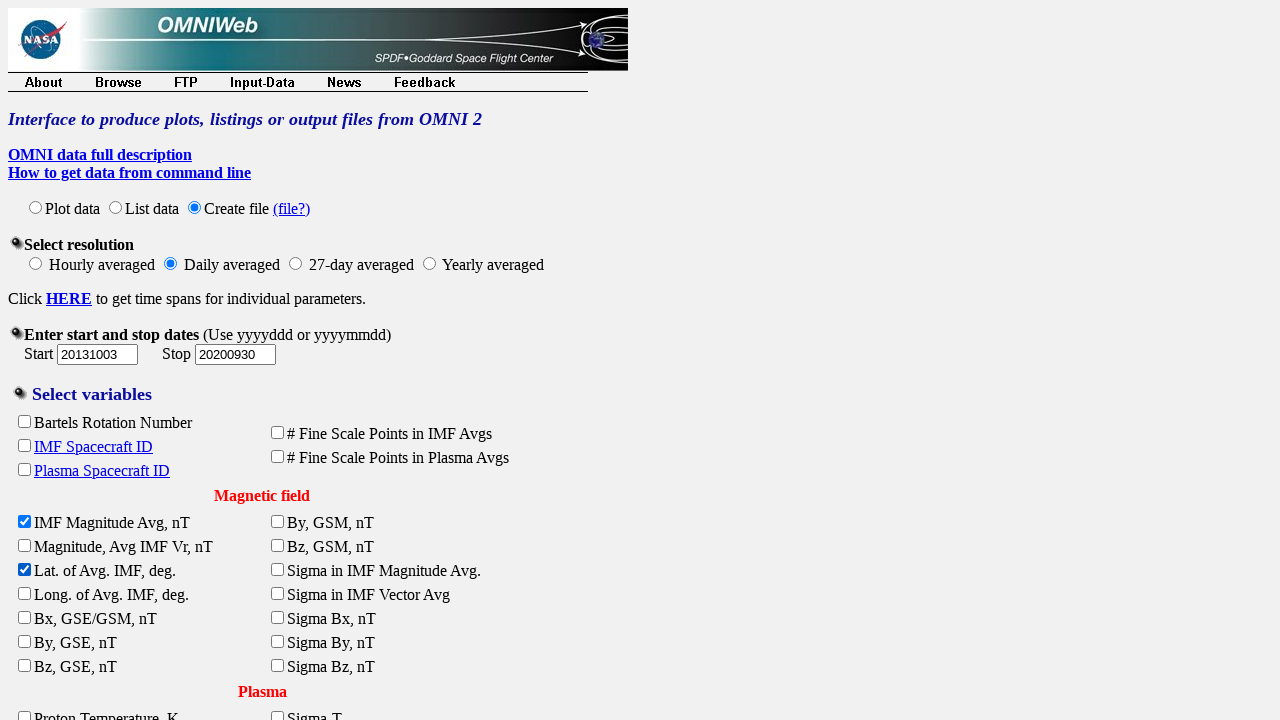

Selected data parameter element 11 at (24, 594) on input[value='11']
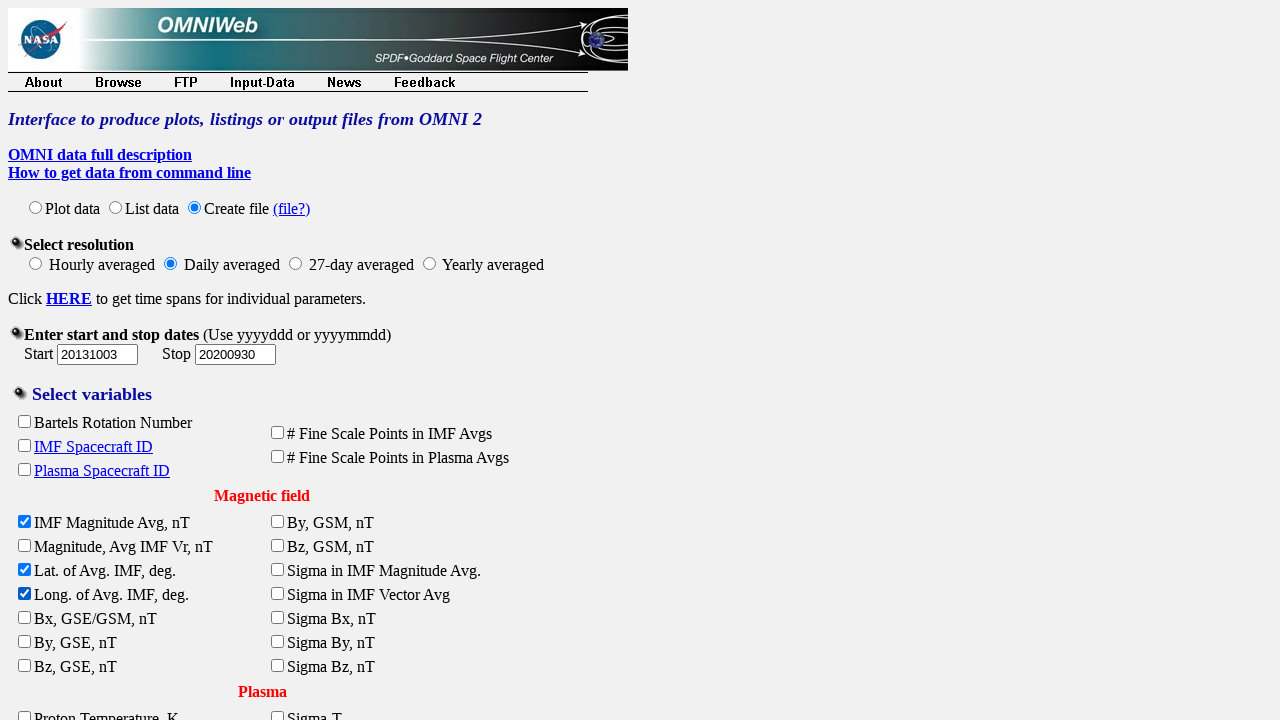

Selected data parameter element 12 at (24, 618) on input[value='12']
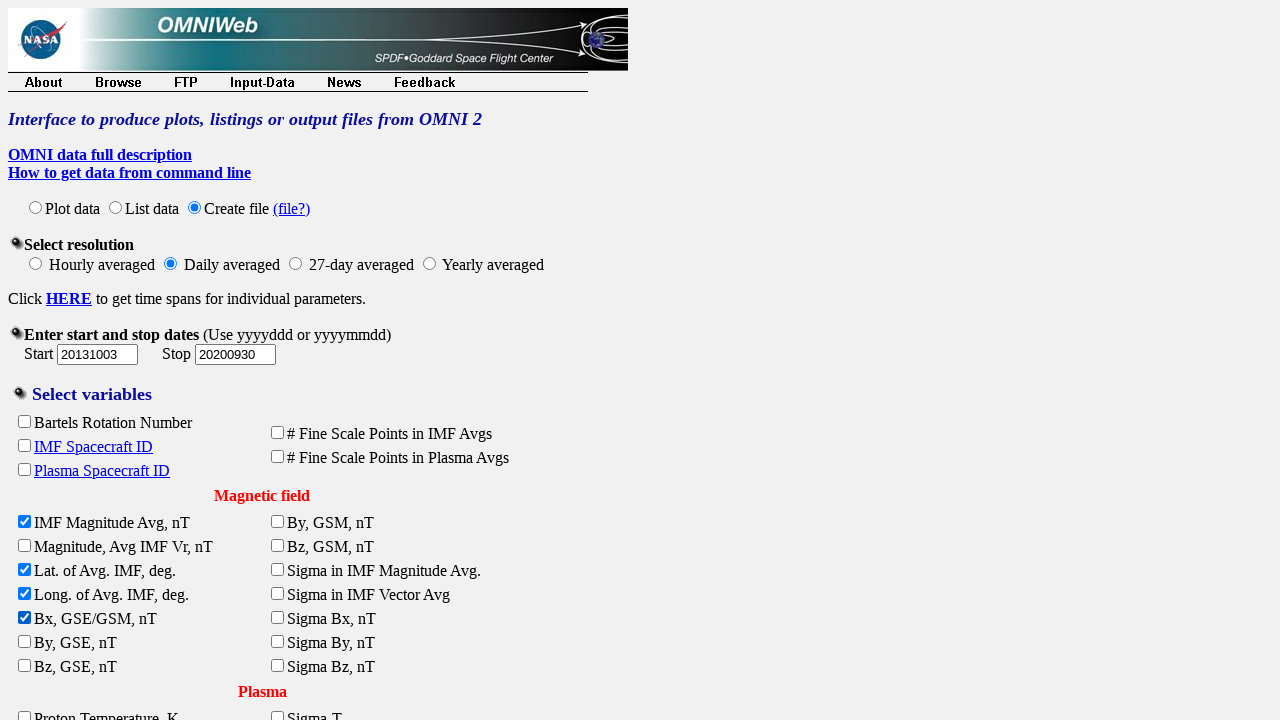

Selected data parameter element 13 at (24, 642) on input[value='13']
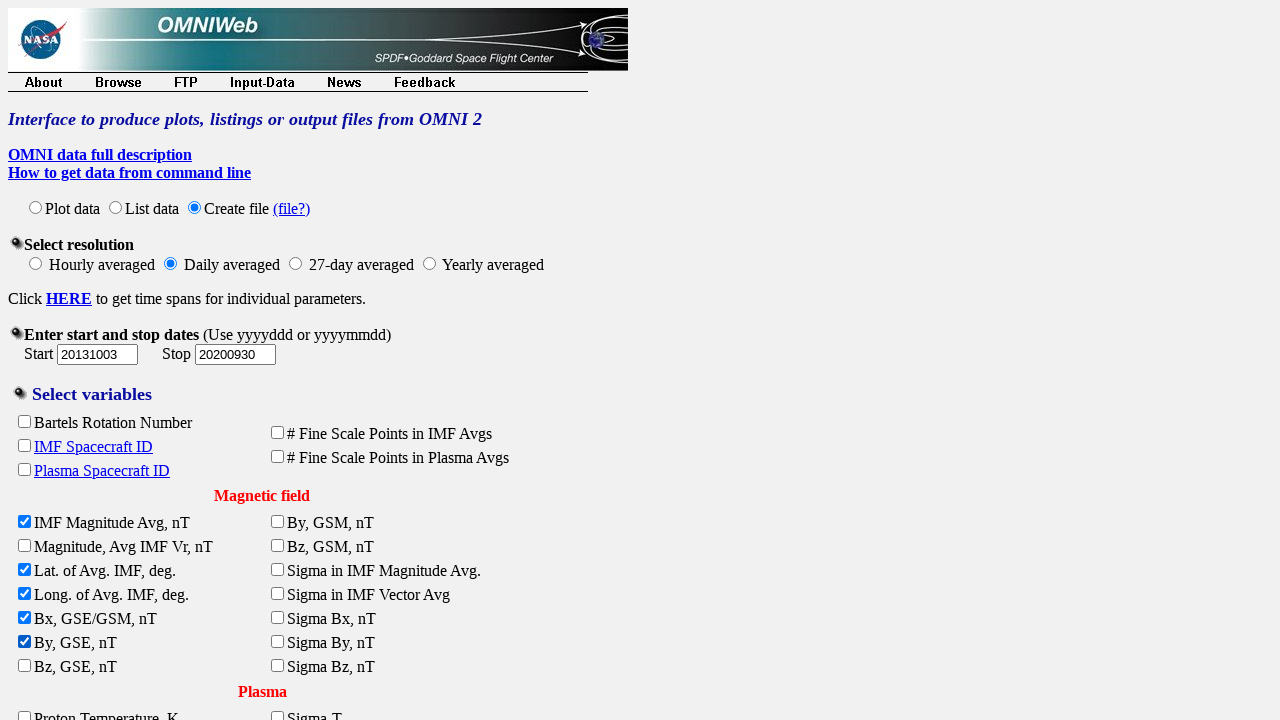

Selected data parameter element 14 at (24, 666) on input[value='14']
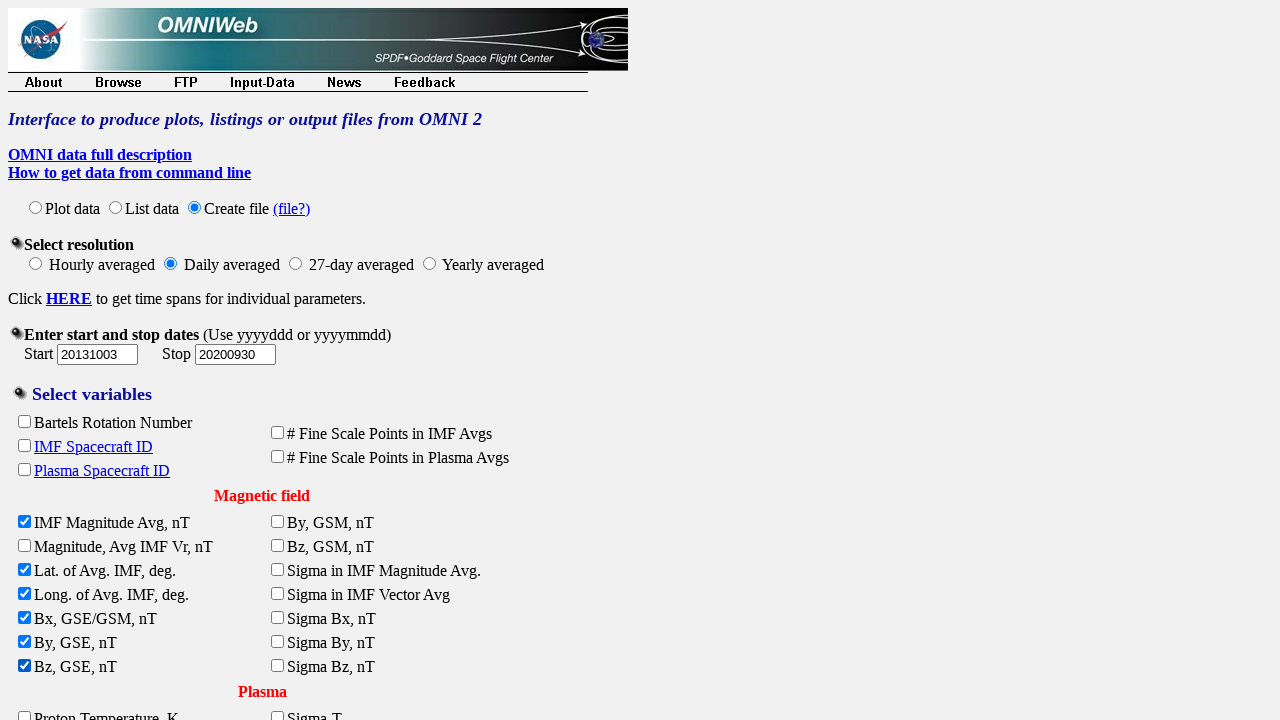

Selected data parameter element 15 at (278, 522) on input[value='15']
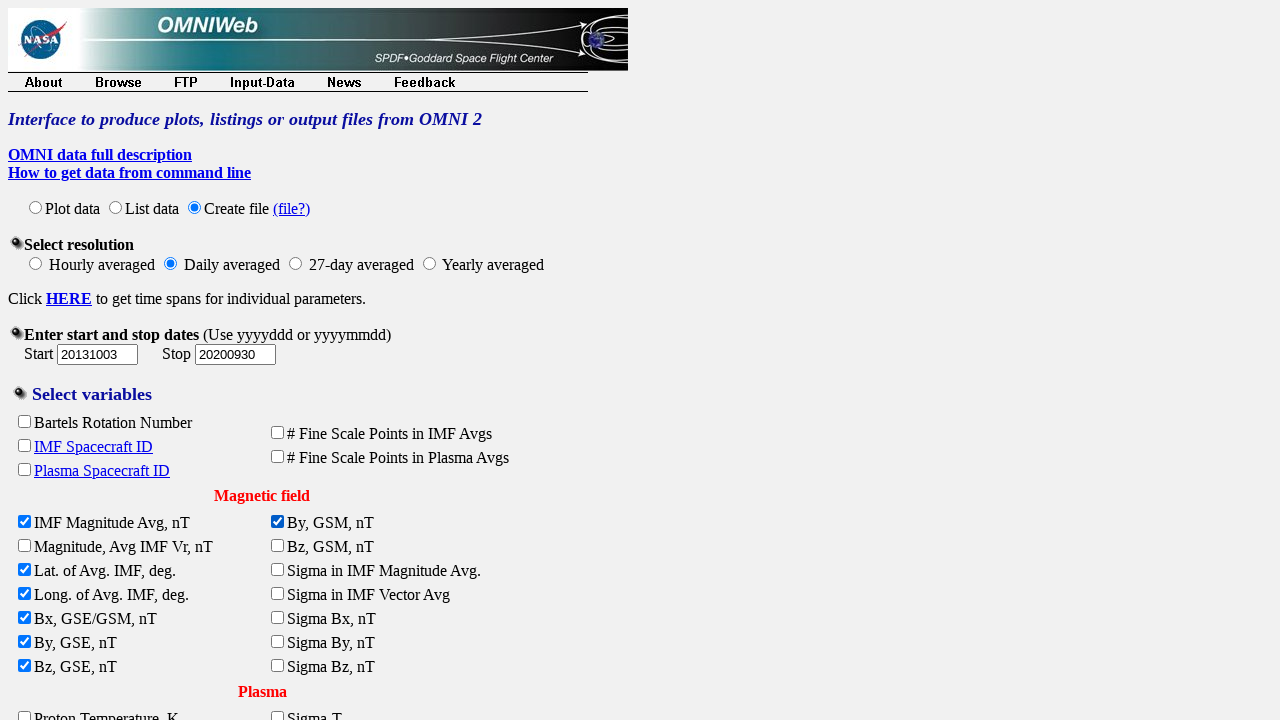

Selected data parameter element 16 at (278, 546) on input[value='16']
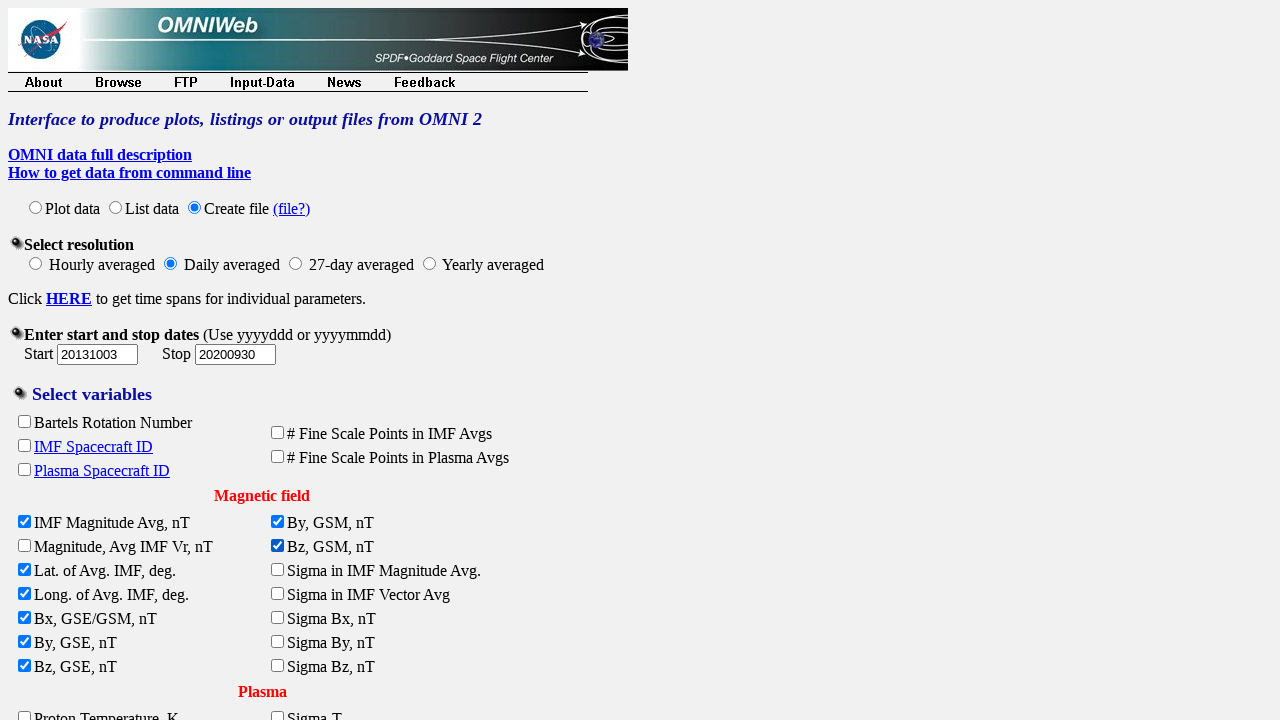

Selected data parameter element 22 at (24, 714) on input[value='22']
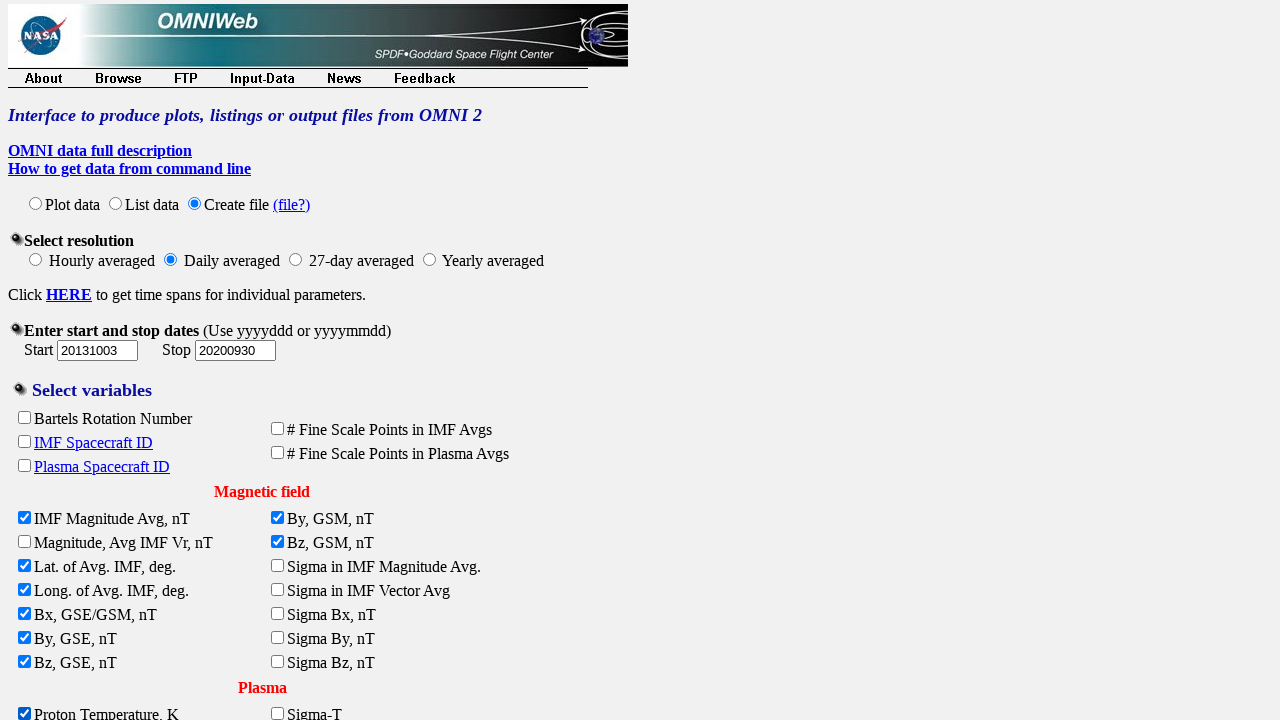

Selected data parameter element 23 at (24, 360) on input[value='23']
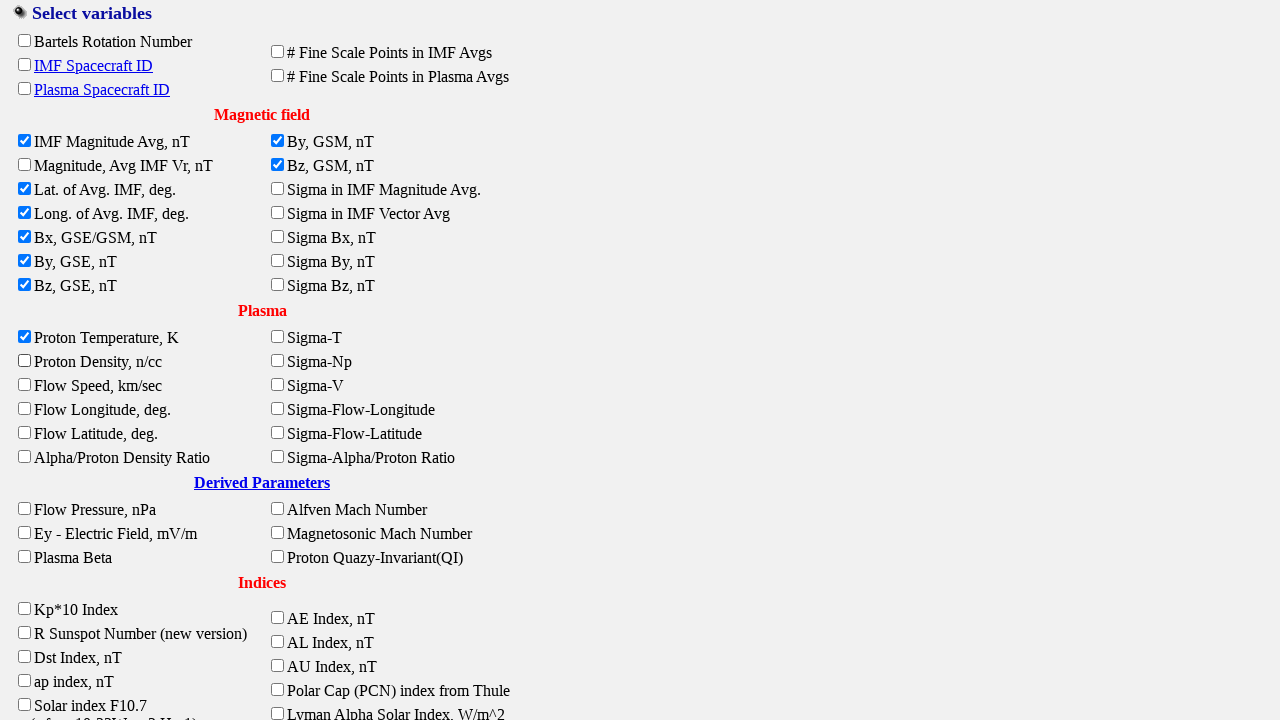

Selected data parameter element 24 at (24, 384) on input[value='24']
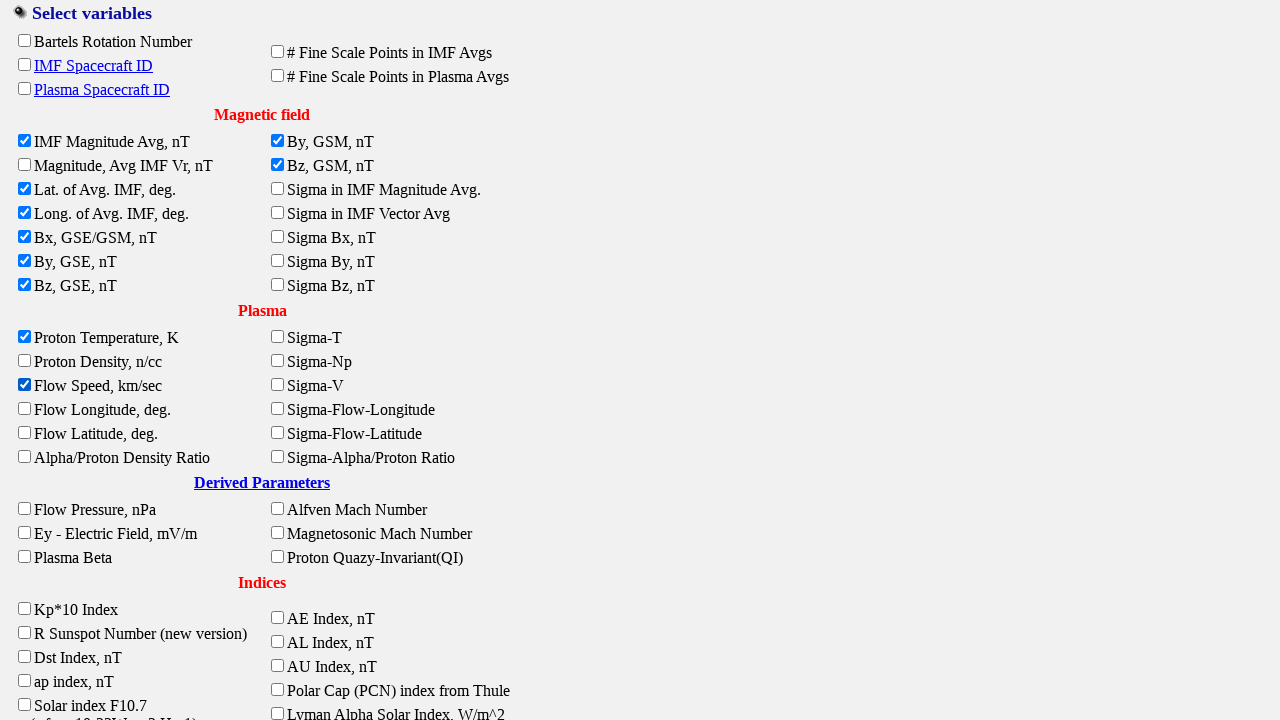

Selected data parameter element 25 at (24, 408) on input[value='25']
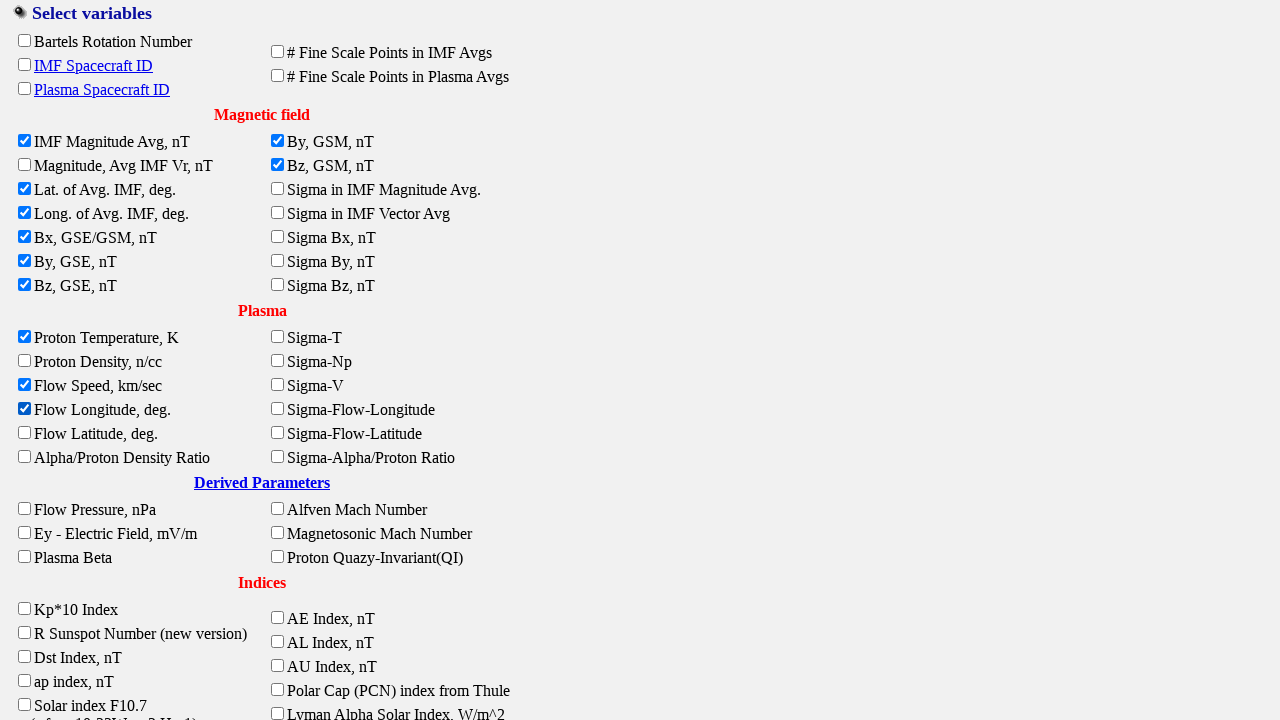

Selected data parameter element 26 at (24, 432) on input[value='26']
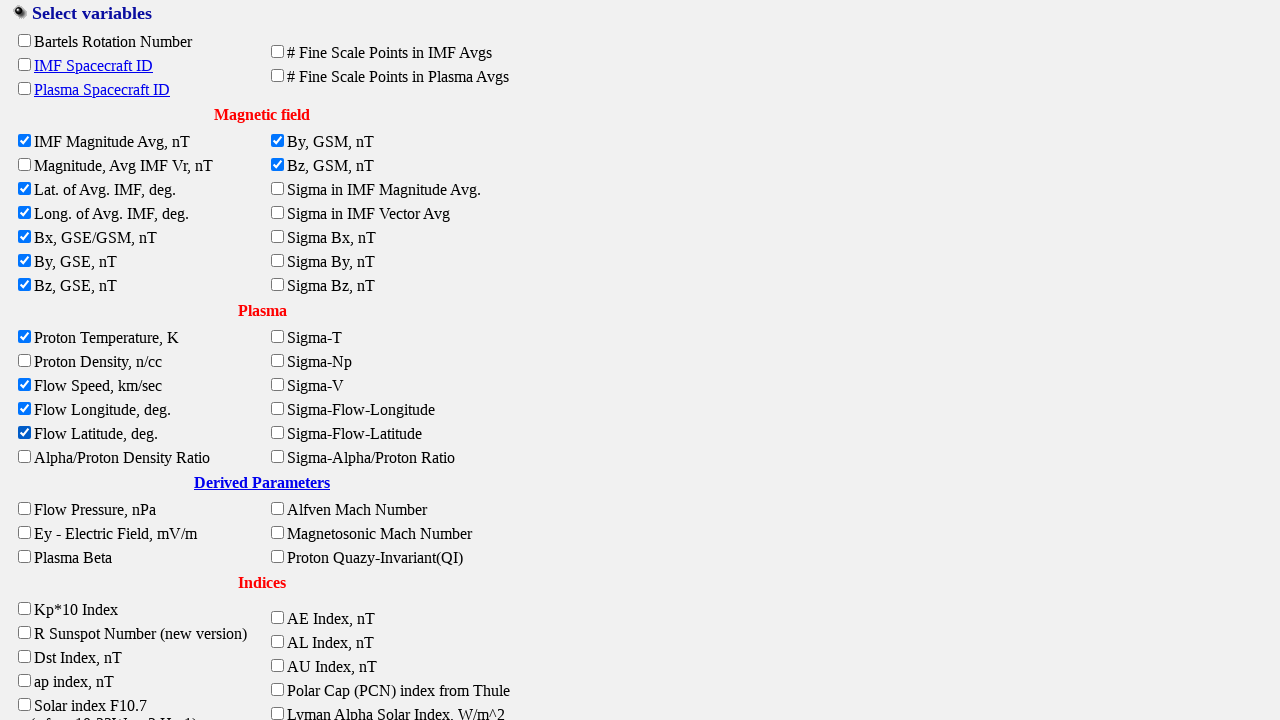

Selected data parameter element 28 at (24, 508) on input[value='28']
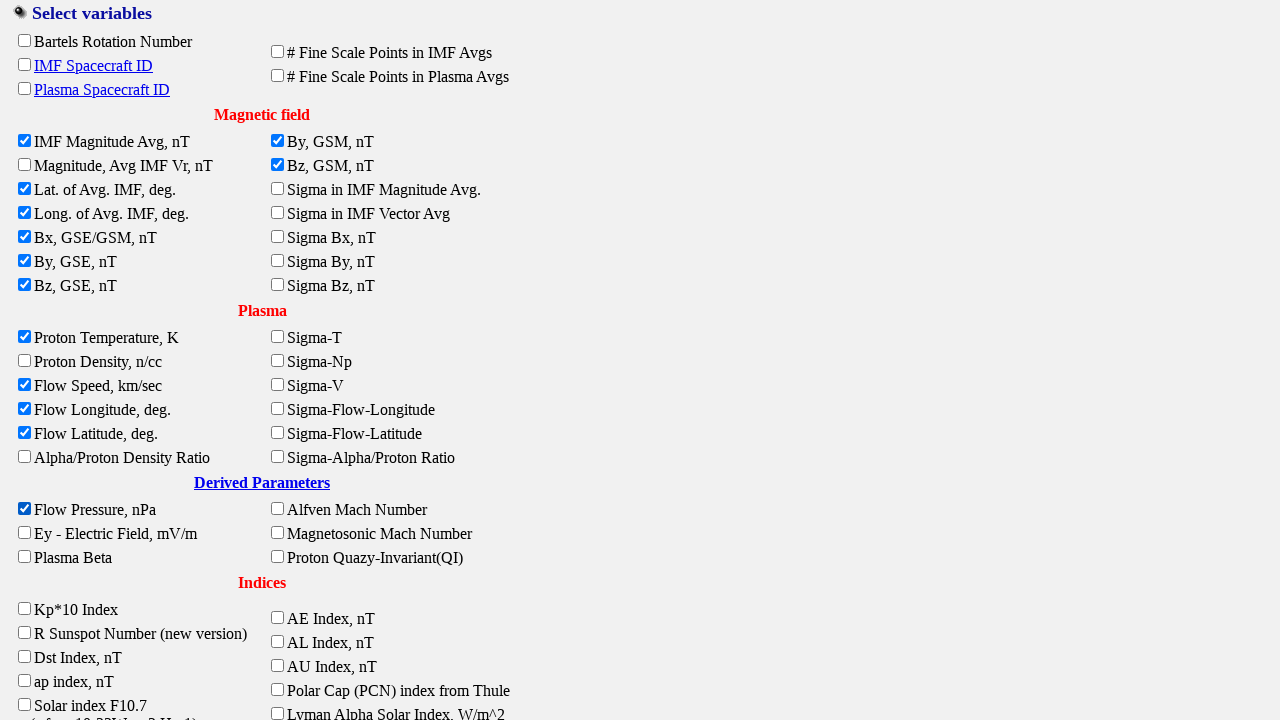

Selected data parameter element 35 at (24, 532) on input[value='35']
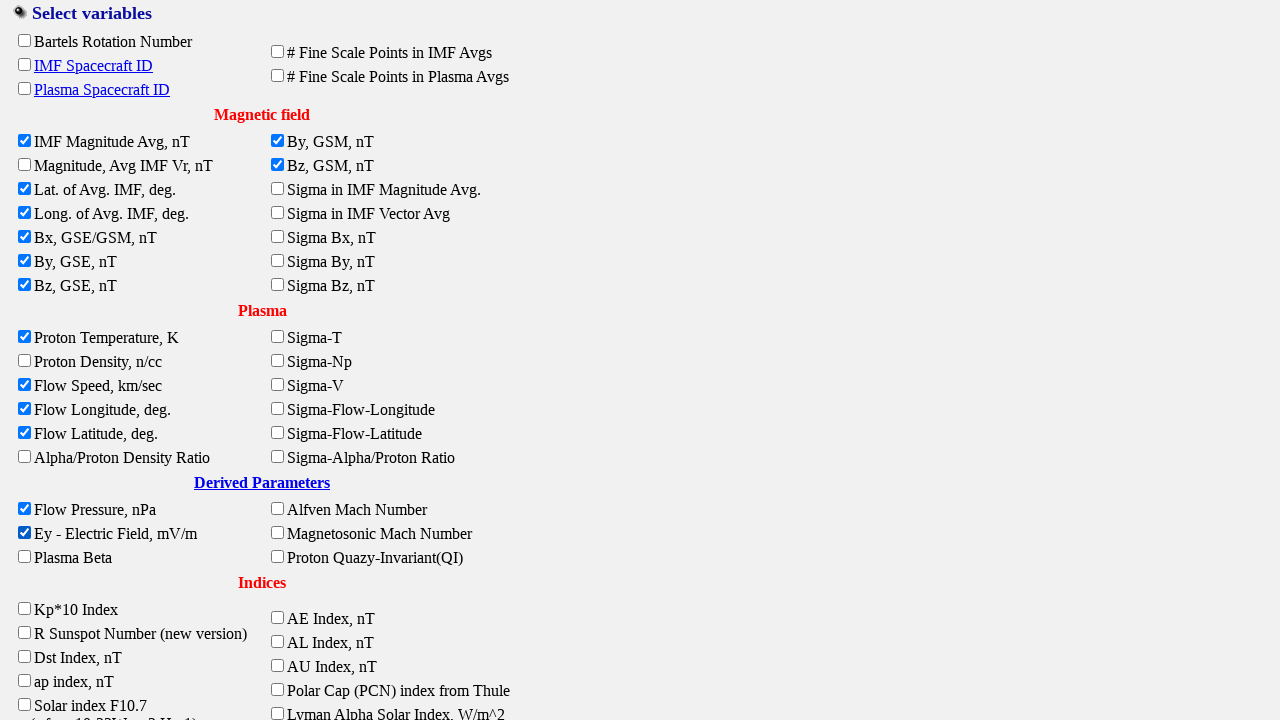

Selected data parameter element 36 at (24, 556) on input[value='36']
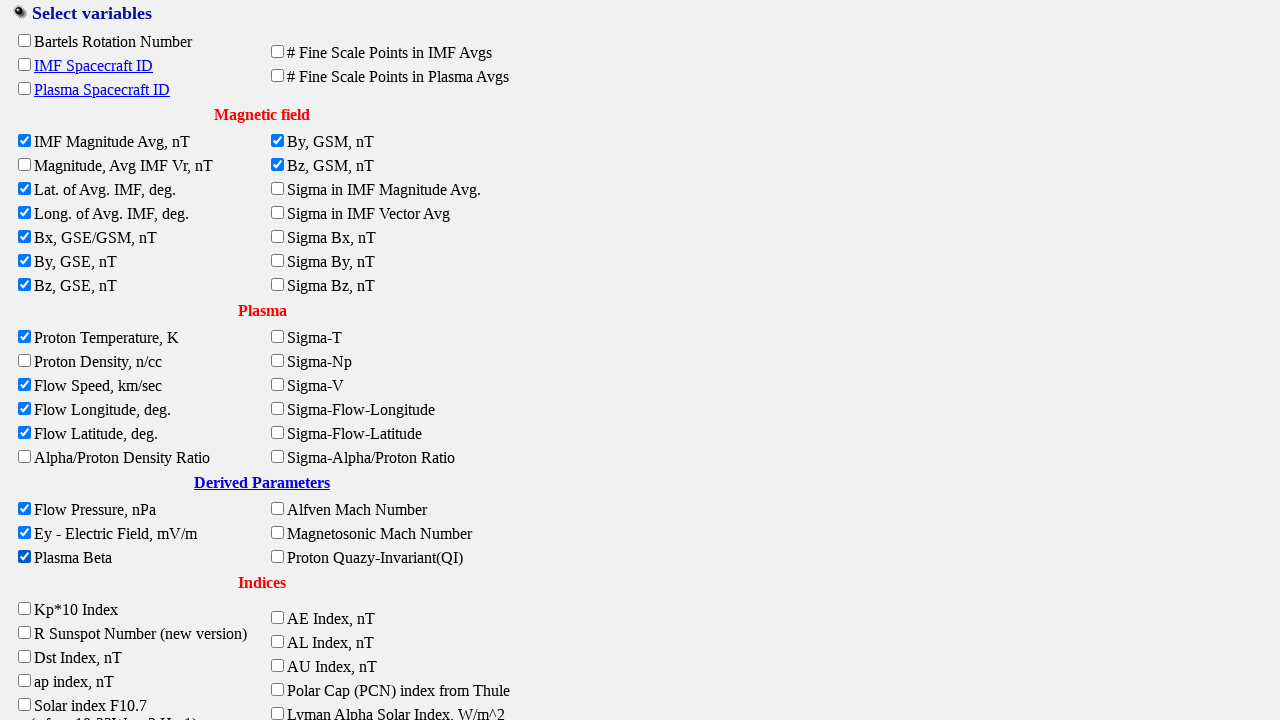

Selected data parameter element 38 at (24, 608) on input[value='38']
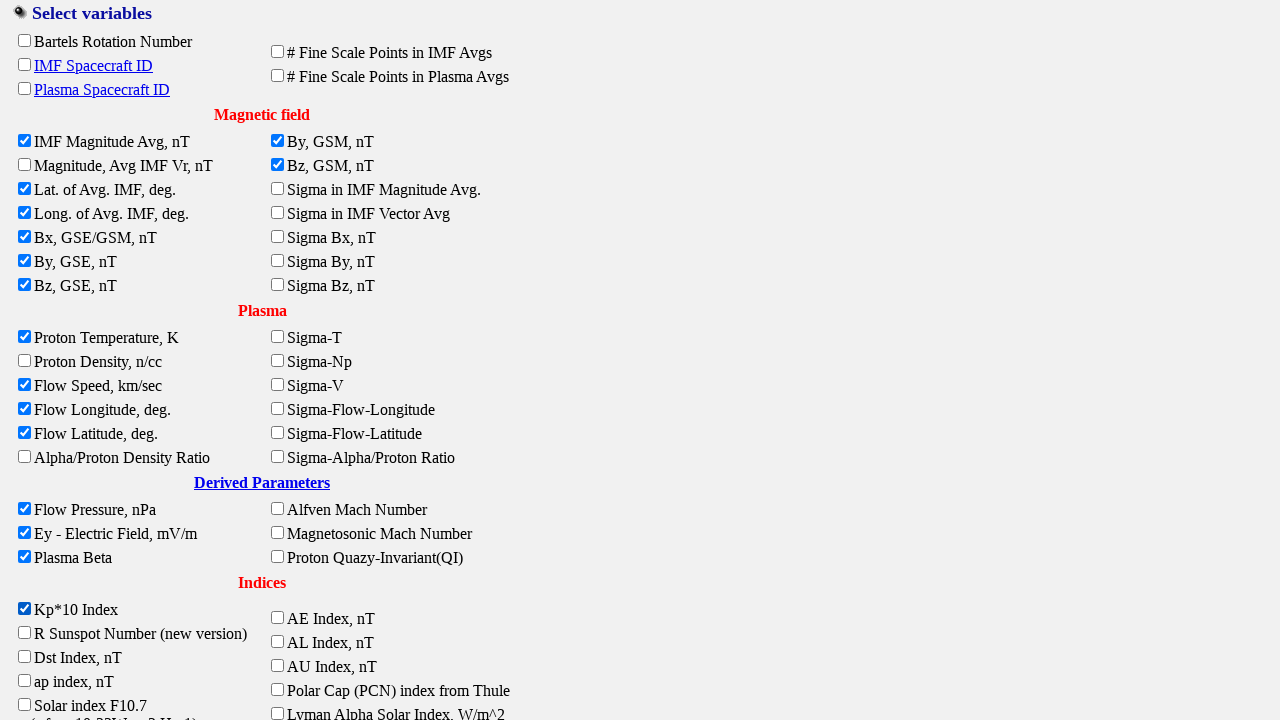

Selected data parameter element 39 at (24, 632) on input[value='39']
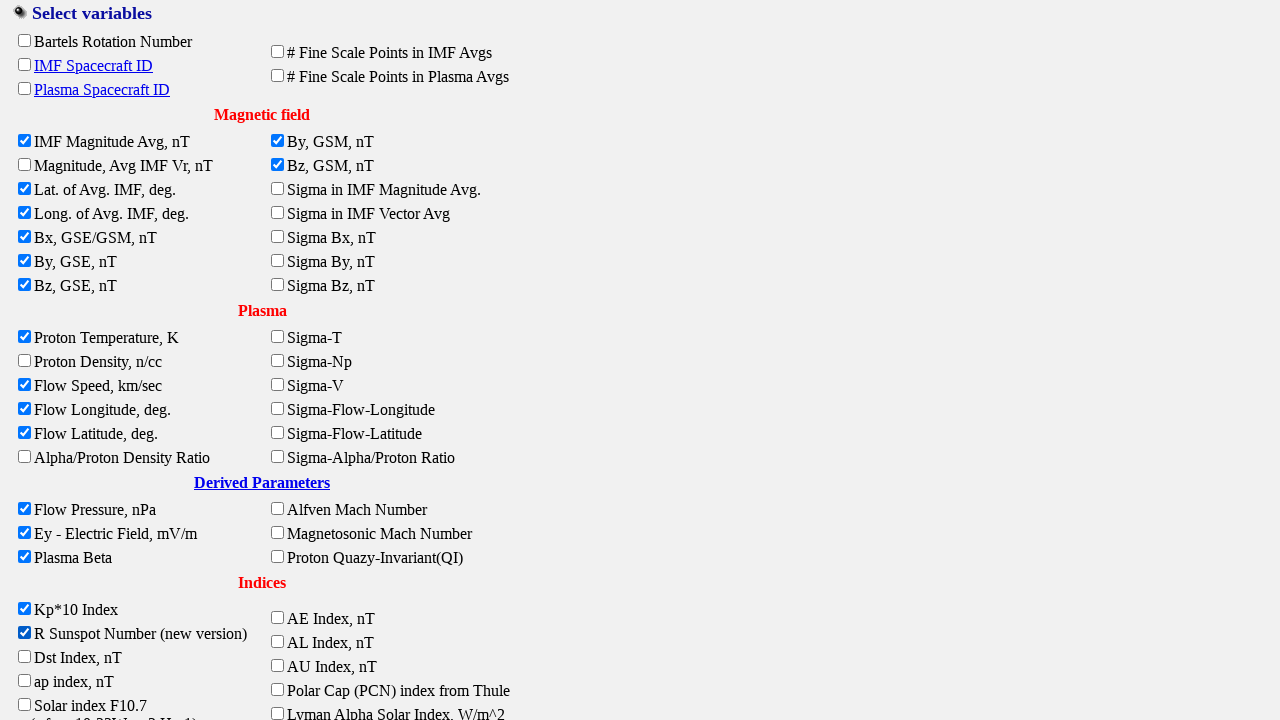

Selected data parameter element 46 at (278, 360) on input[value='46']
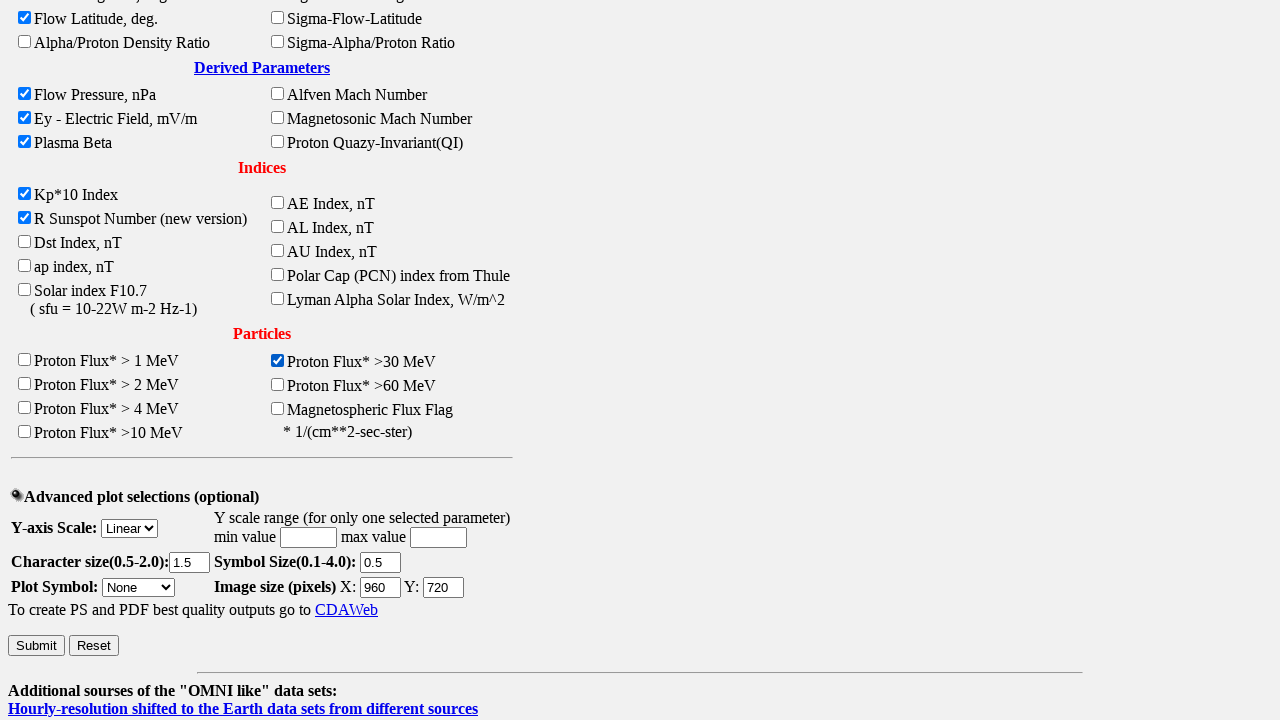

Selected data parameter element 47 at (278, 384) on input[value='47']
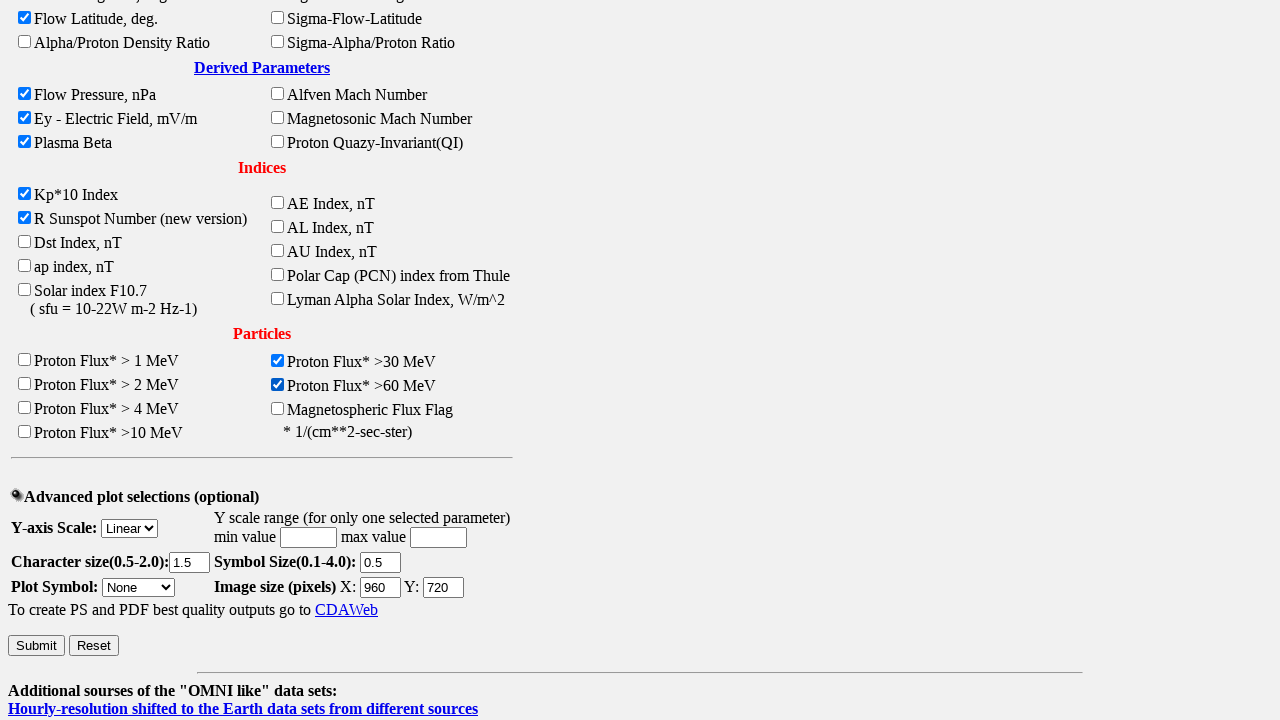

Selected data parameter element 48 at (278, 408) on input[value='48']
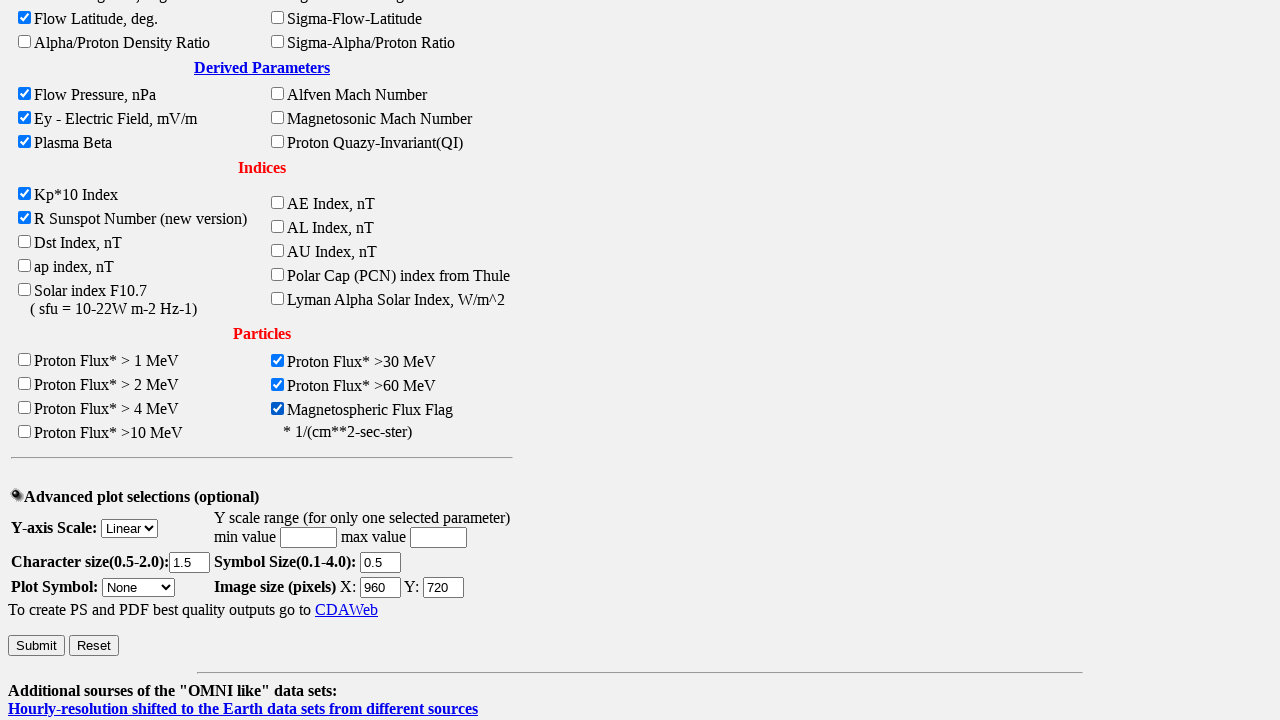

Selected data parameter element 50 at (24, 290) on input[value='50']
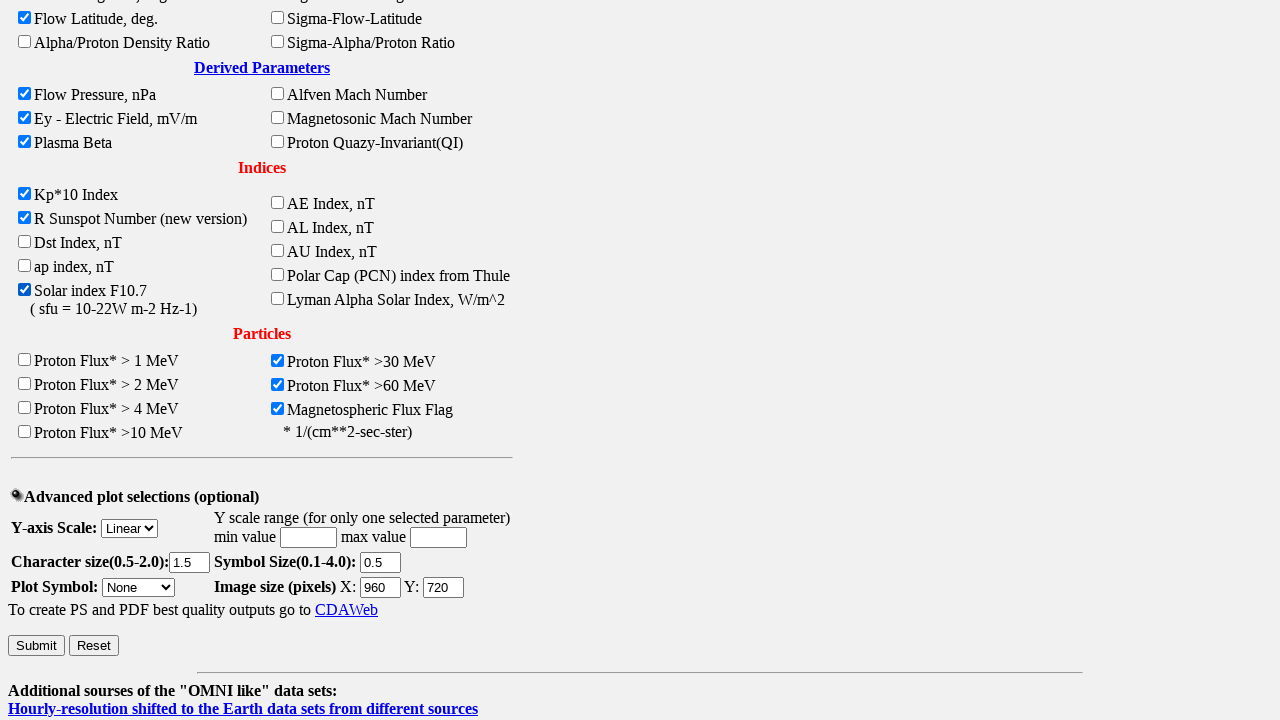

Selected data parameter element 55 at (278, 298) on input[value='55']
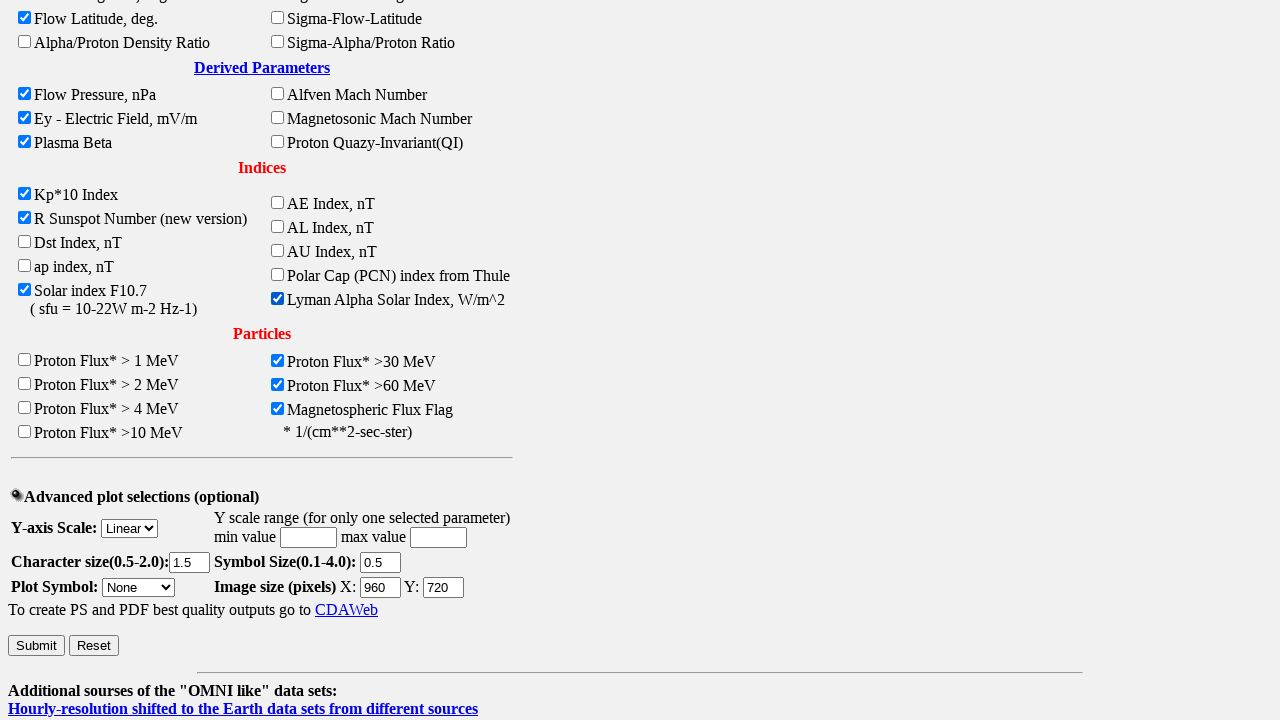

Clicked Submit button to submit the form at (36, 646) on input[value='Submit']
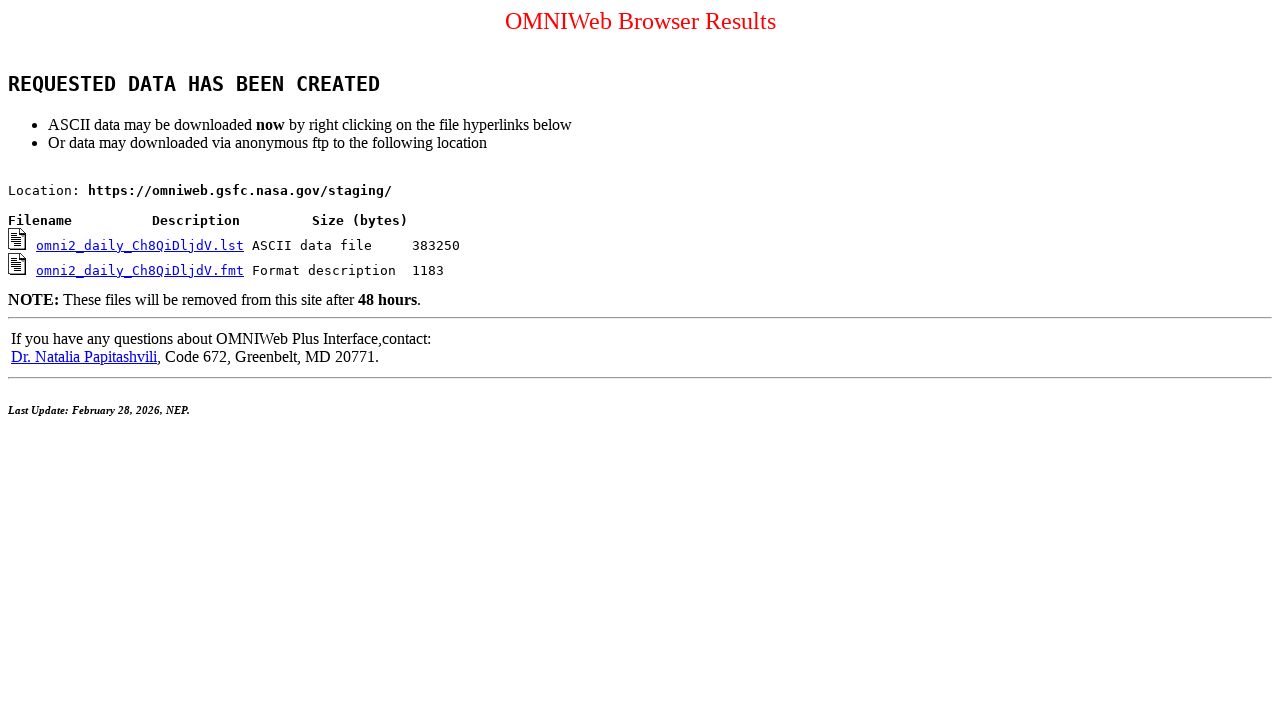

Waited for response page to load (networkidle state reached)
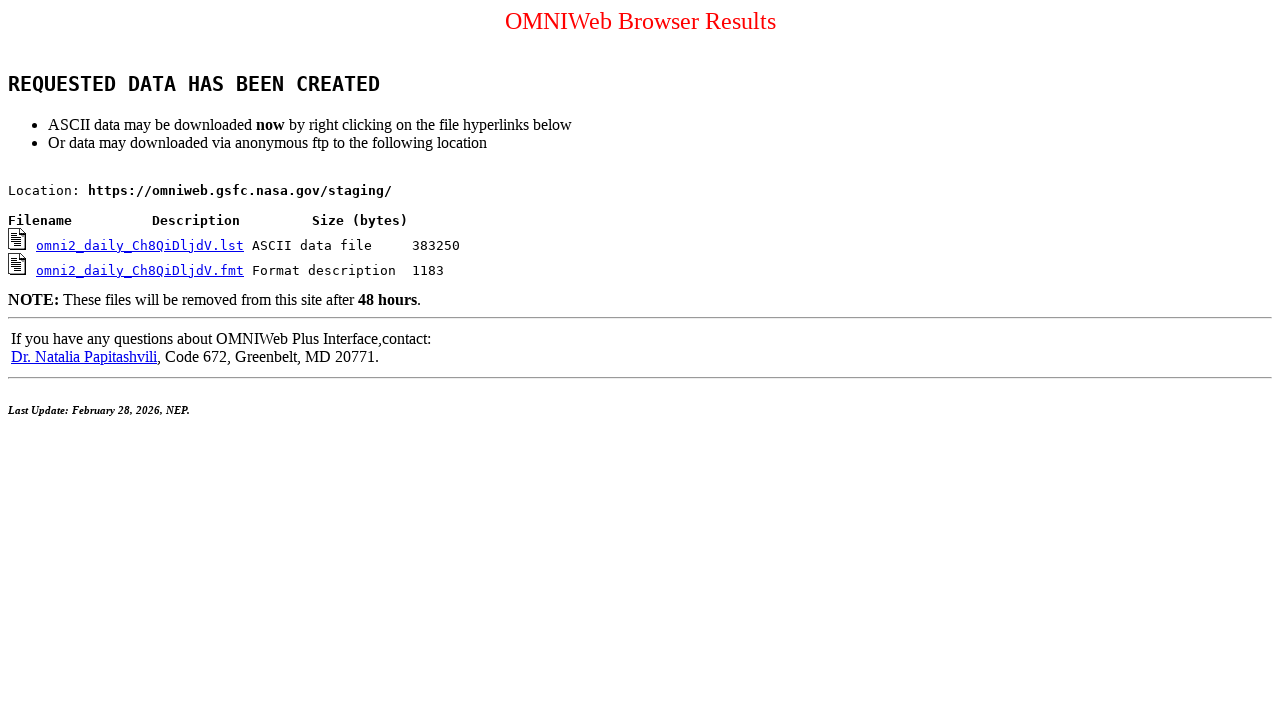

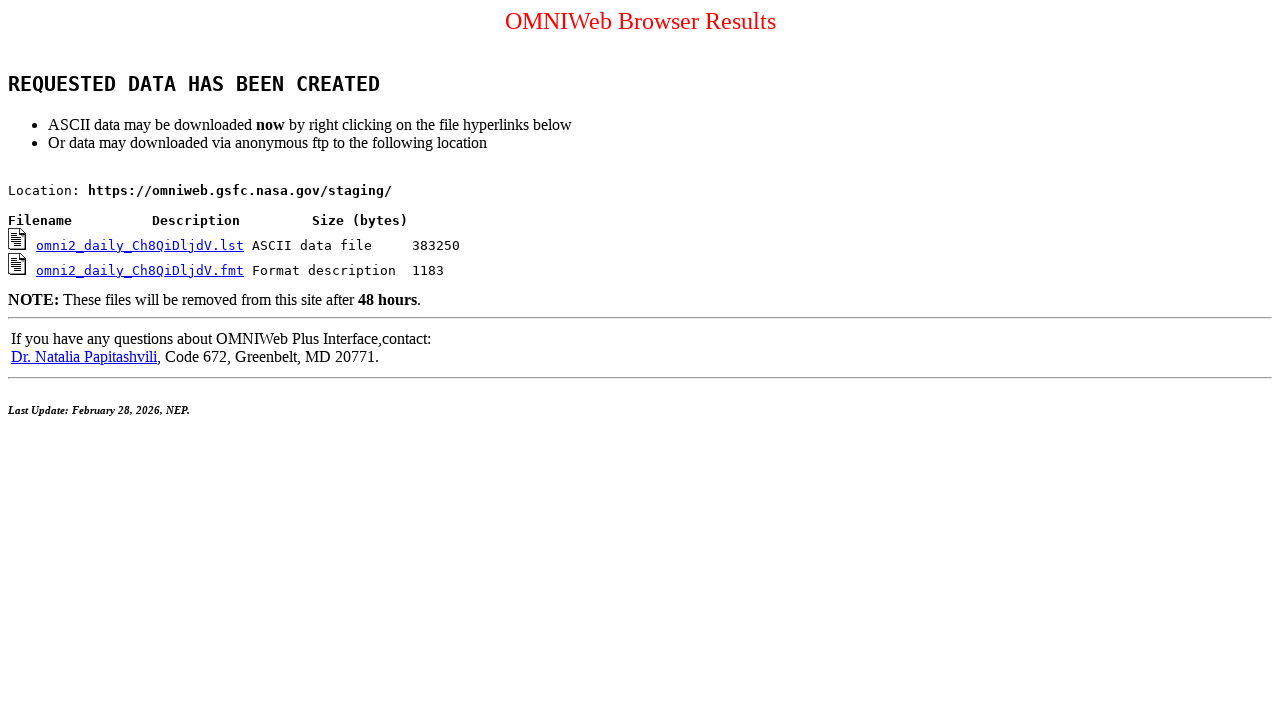